Tests frame interaction by switching to a frame, extracting link text, and clicking the link

Starting URL: http://ui.vision/demo/webtest/frames/

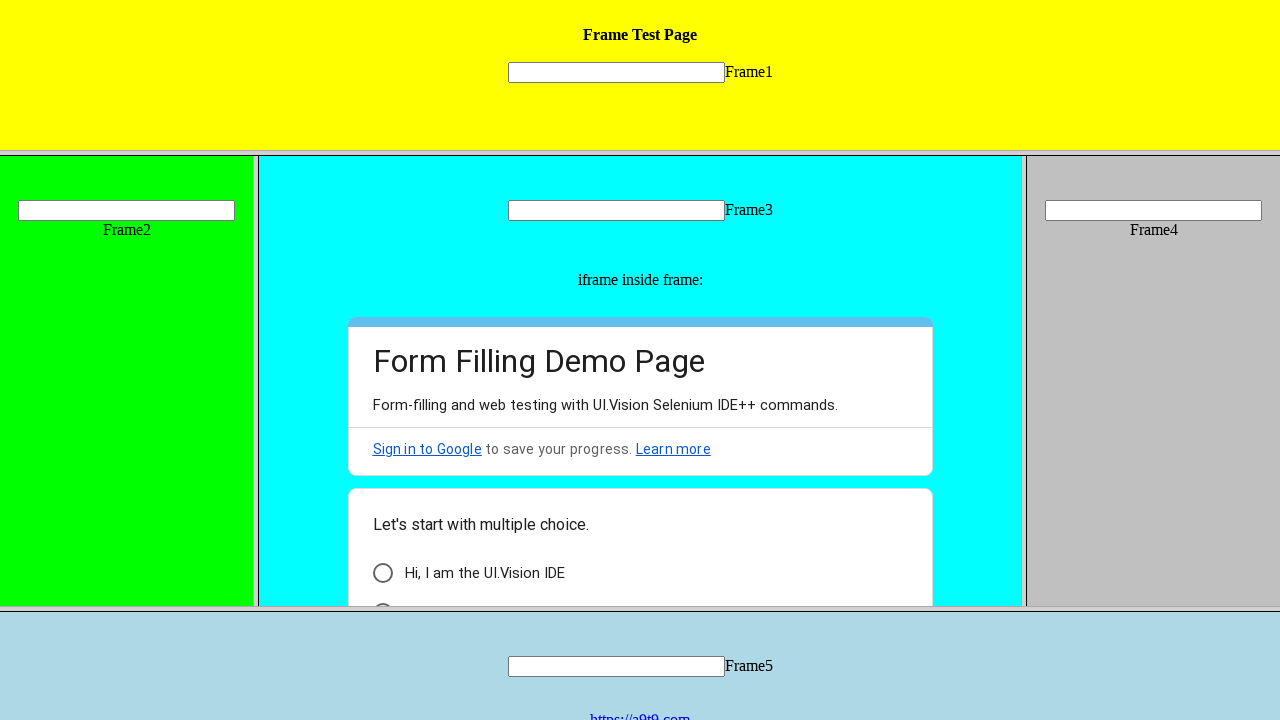

Located frame_5 element with src='frame_5.html'
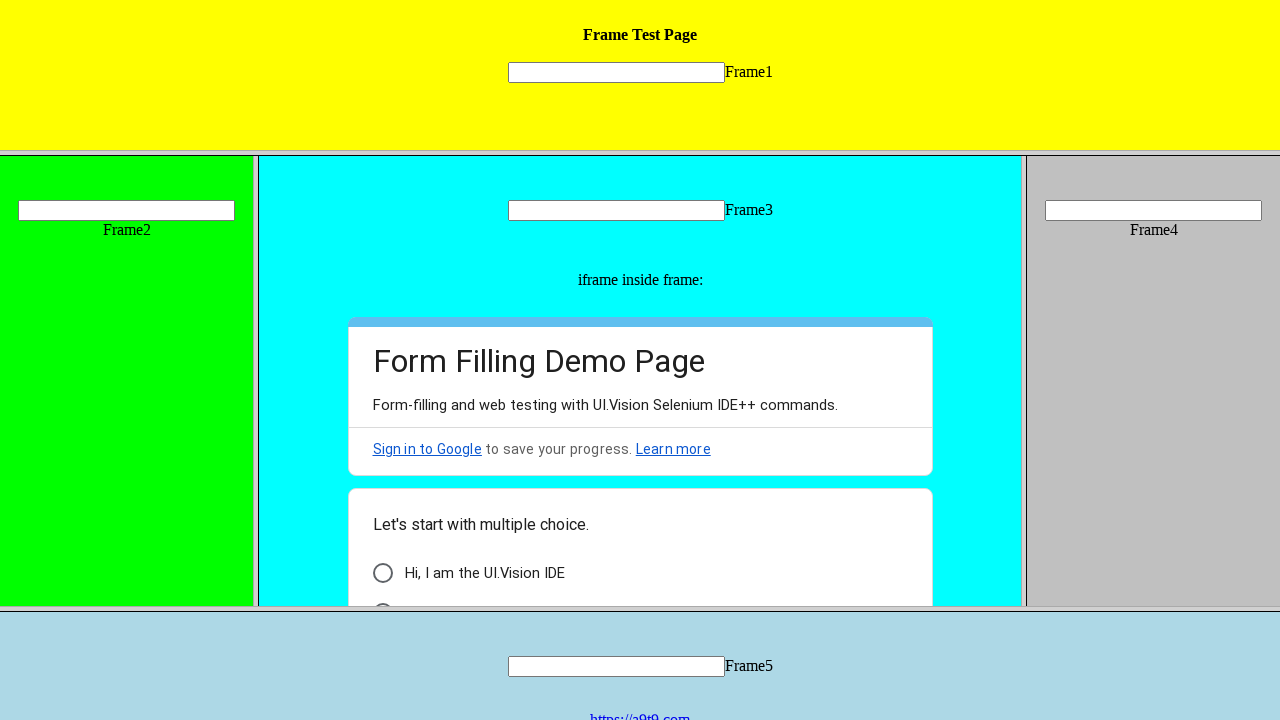

Extracted link text from frame: 'https://a9t9.com'
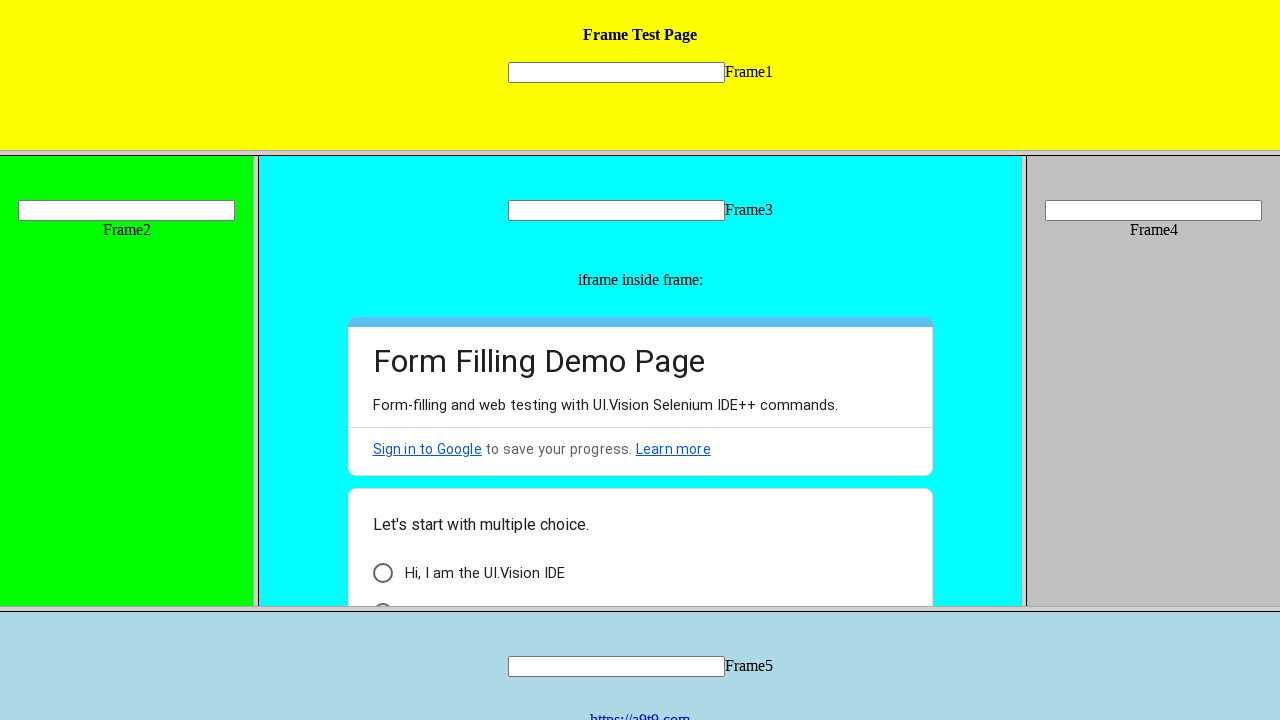

Clicked the link inside frame_5 at (640, 712) on frame[src='frame_5.html'] >> internal:control=enter-frame >> a
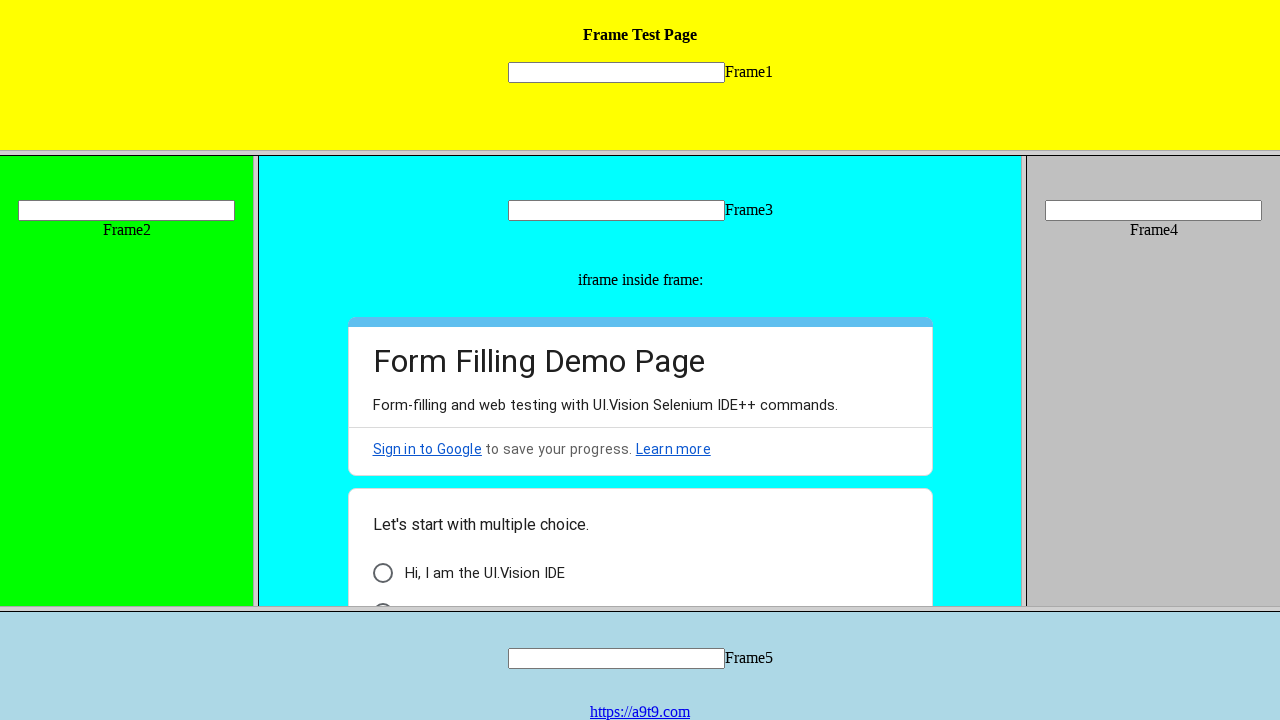

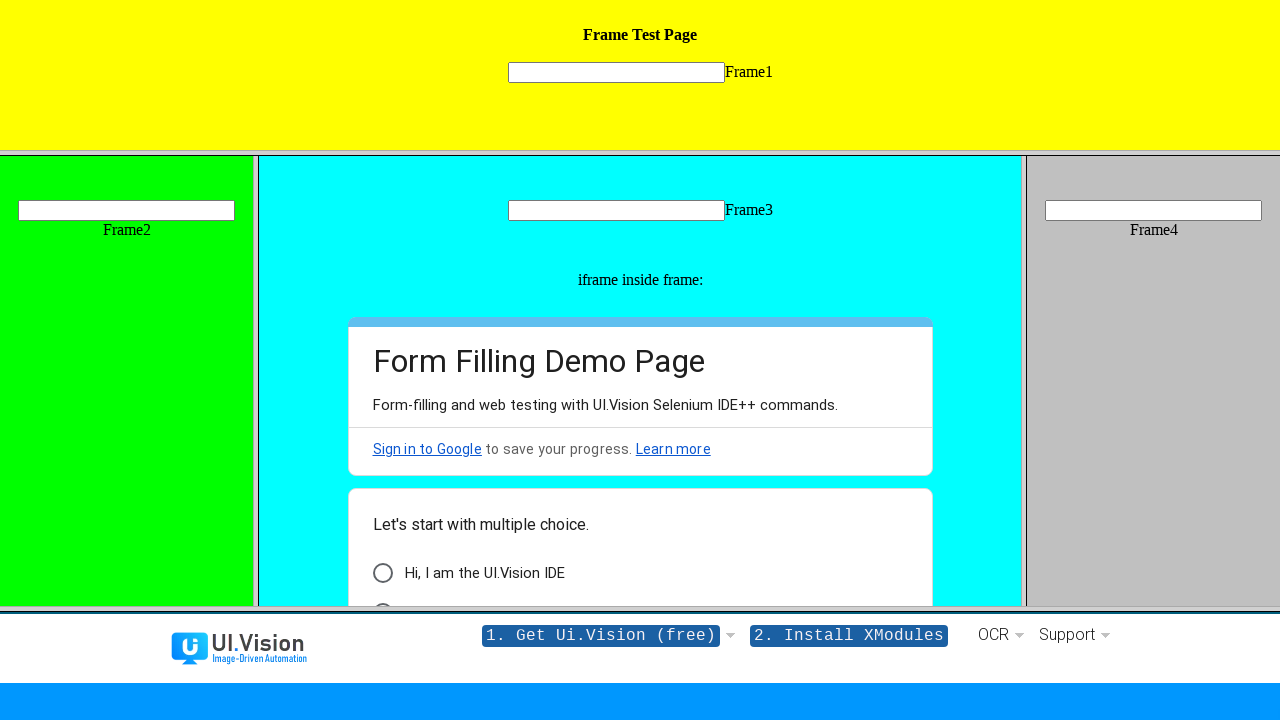